Tests registration form with password less than 6 characters to verify password length validation

Starting URL: https://alada.vn/tai-khoan/dang-ky.html

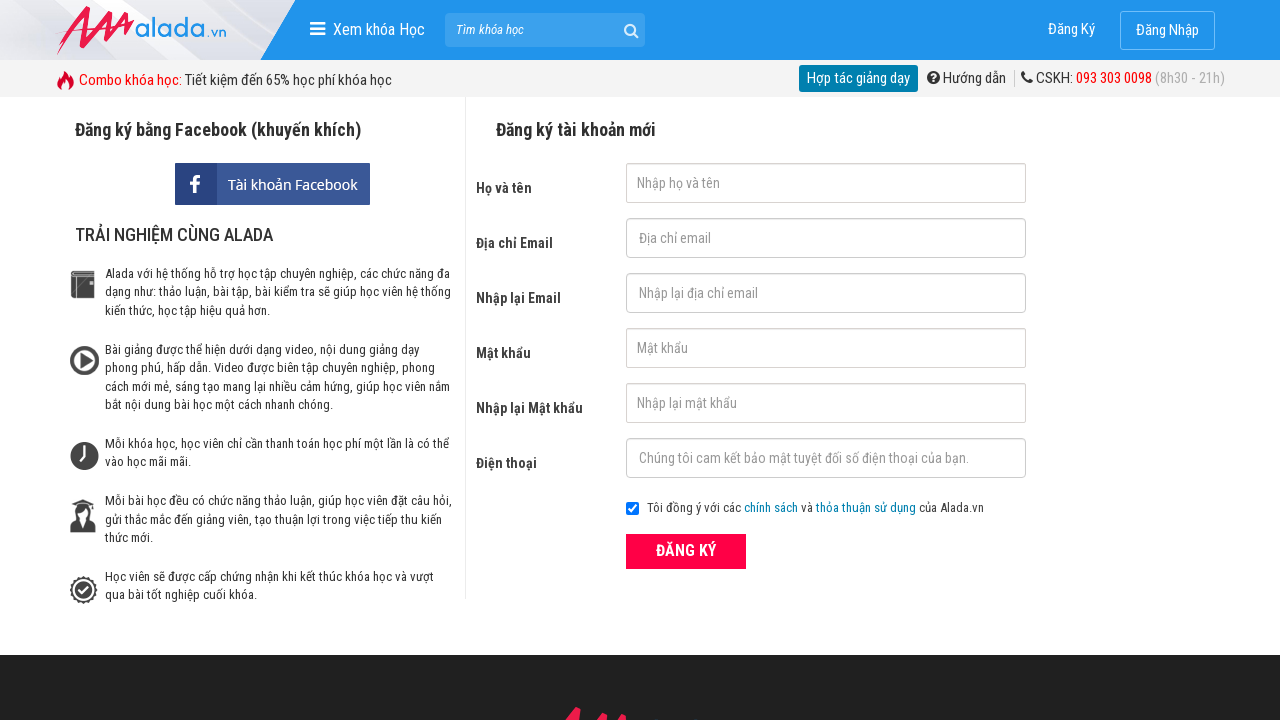

Cleared first name field on #txtFirstname
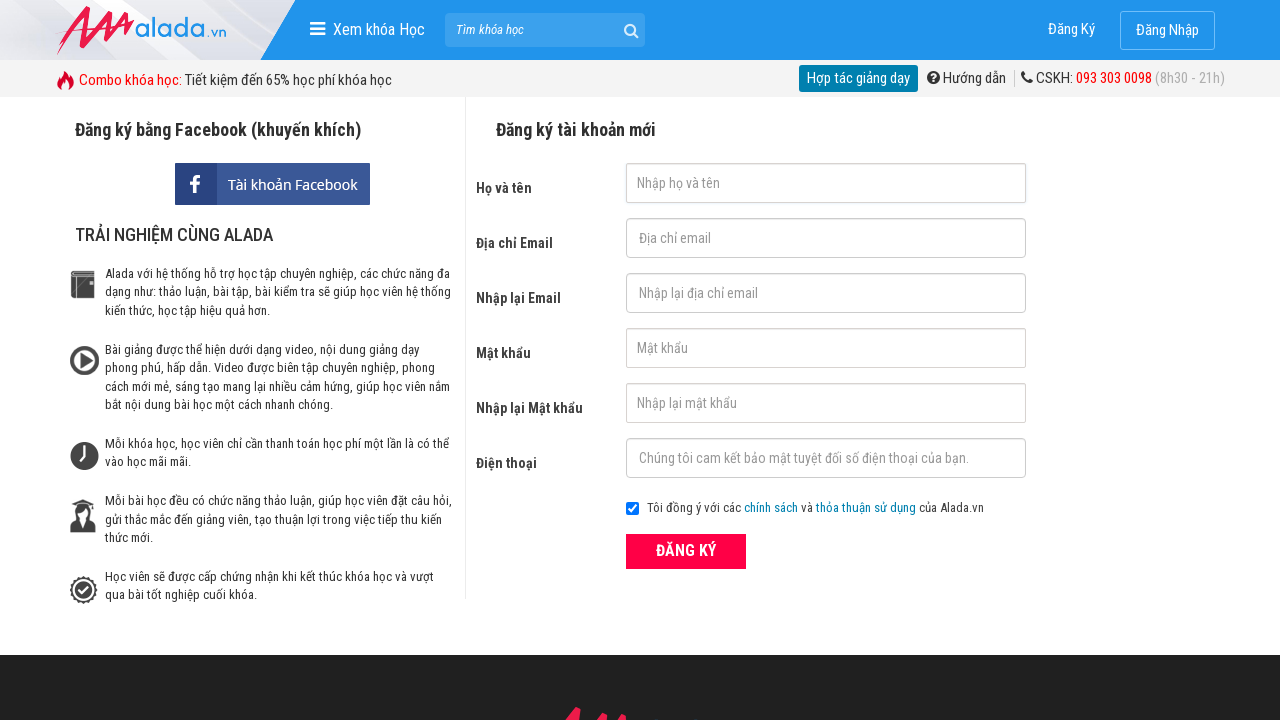

Cleared email field on input[name='txtEmail']
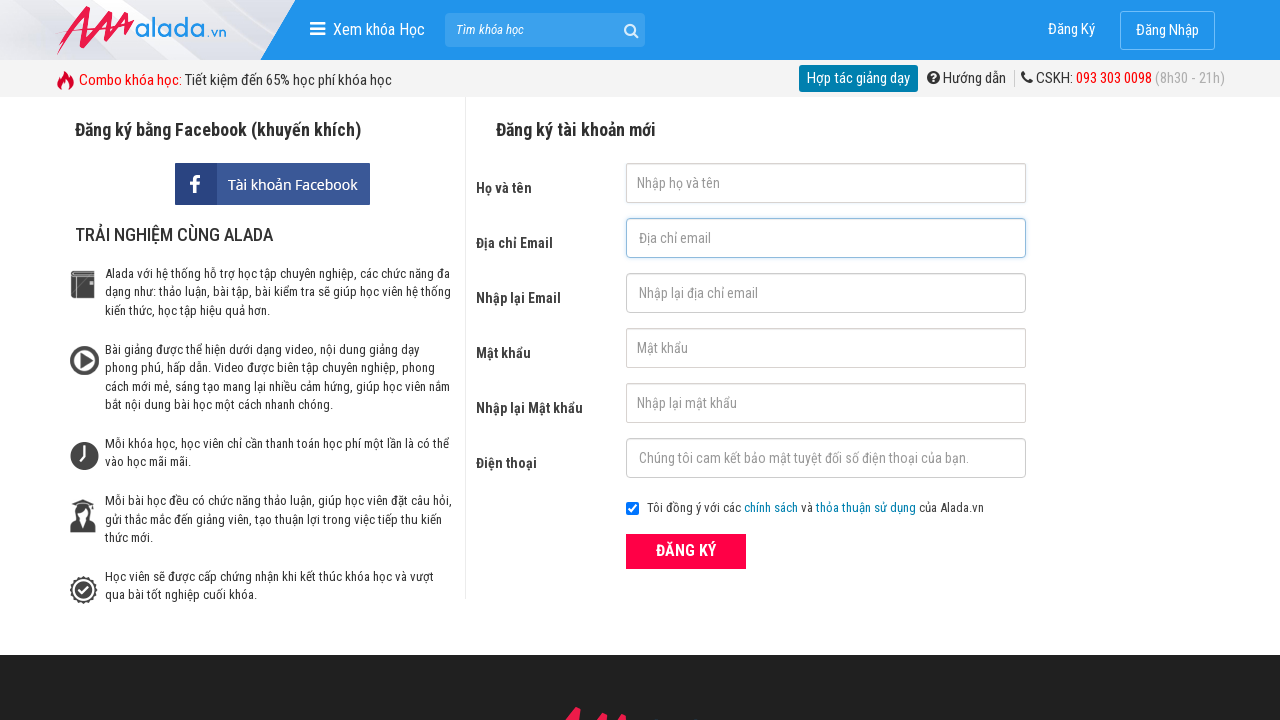

Cleared confirm email field on input[name='txtCEmail']
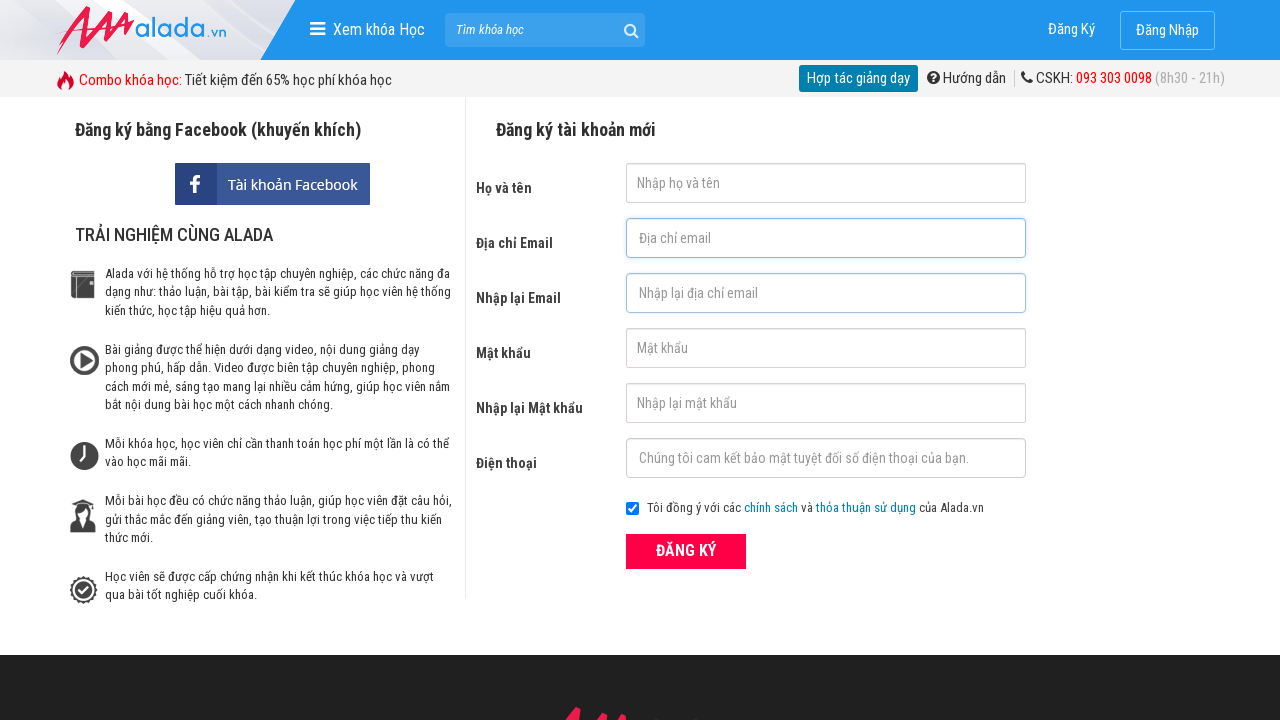

Cleared password field on input[name='txtPassword']
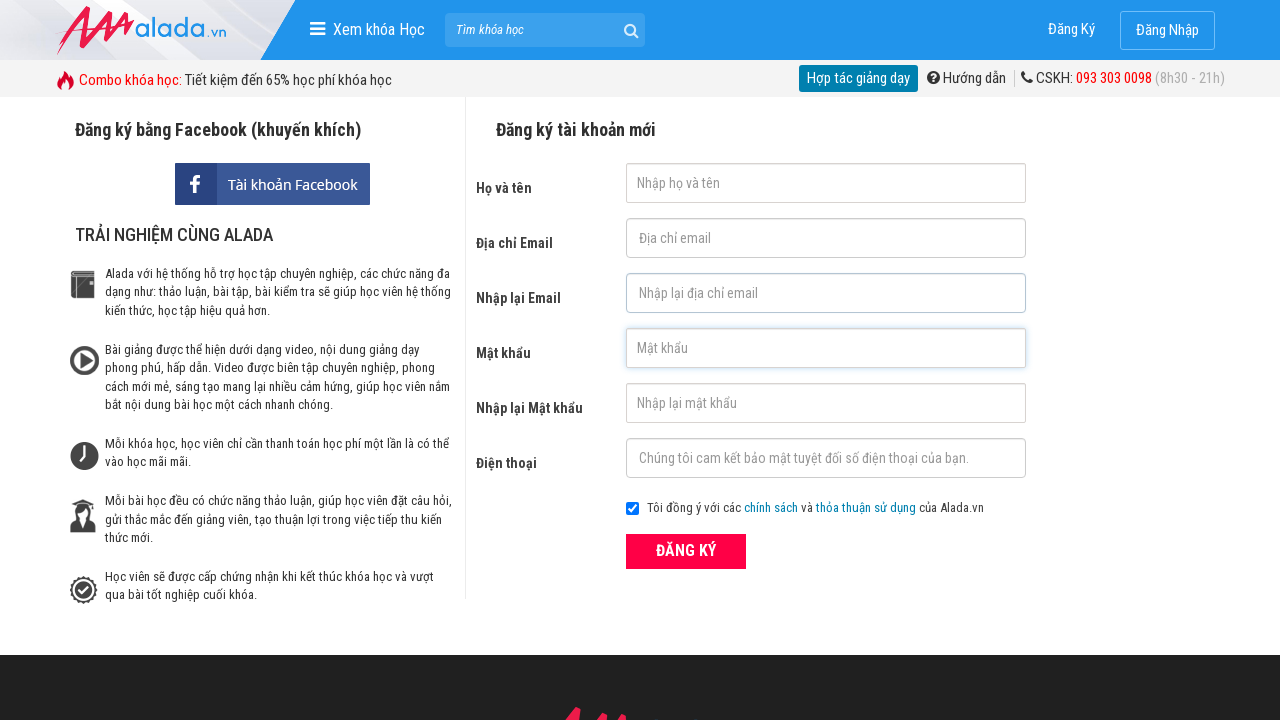

Cleared confirm password field on input[name='txtCPassword']
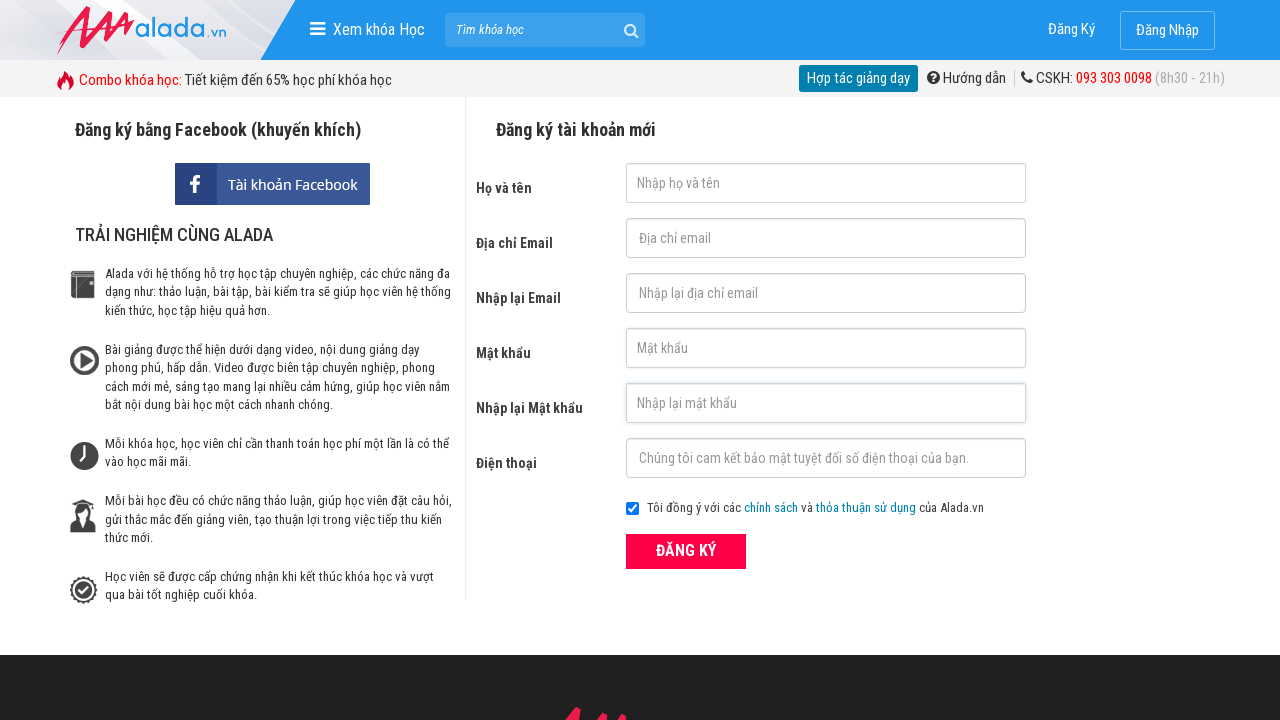

Cleared phone field on input[name='txtPhone']
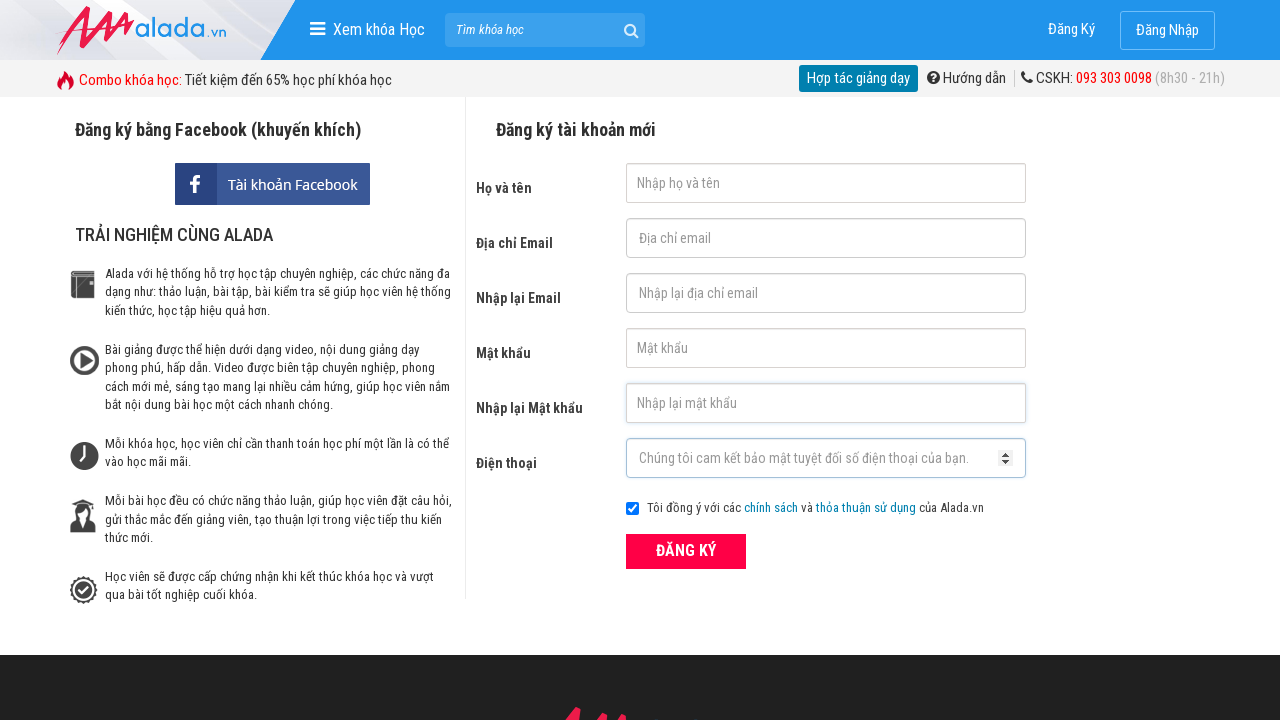

Filled first name field with 'Trien Do' on #txtFirstname
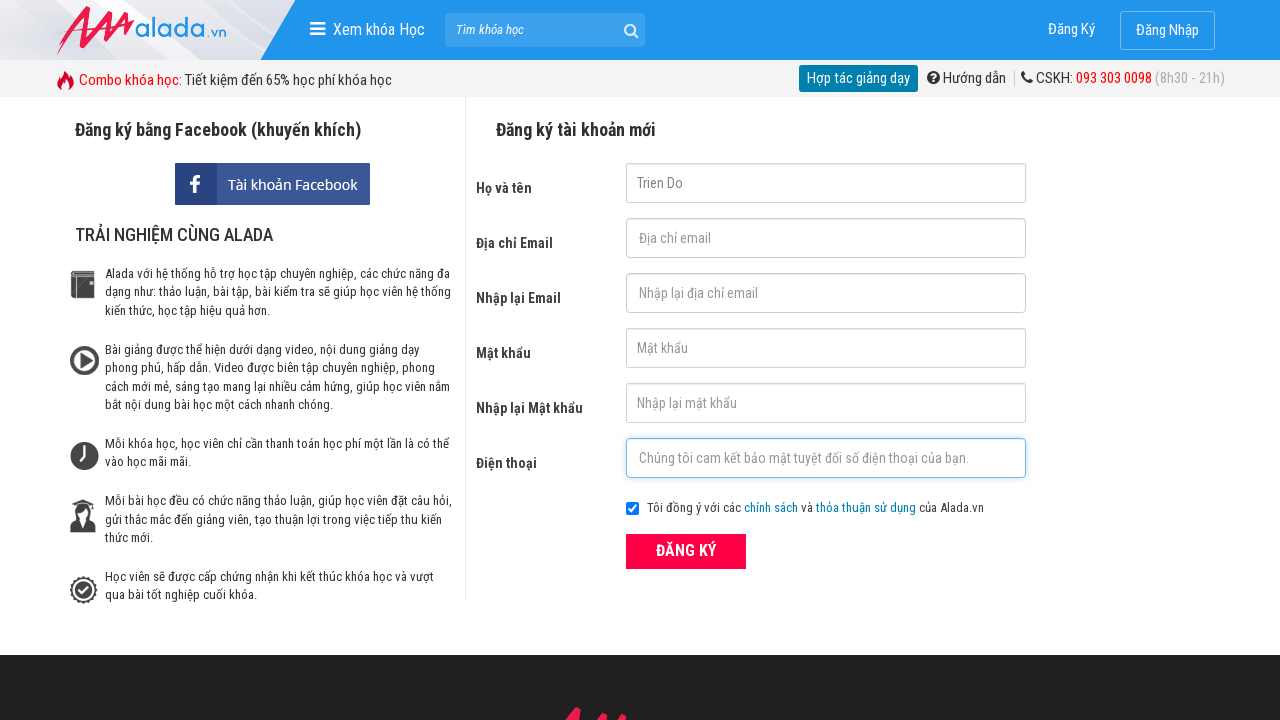

Filled email field with '2321312@gmail.com' on input[name='txtEmail']
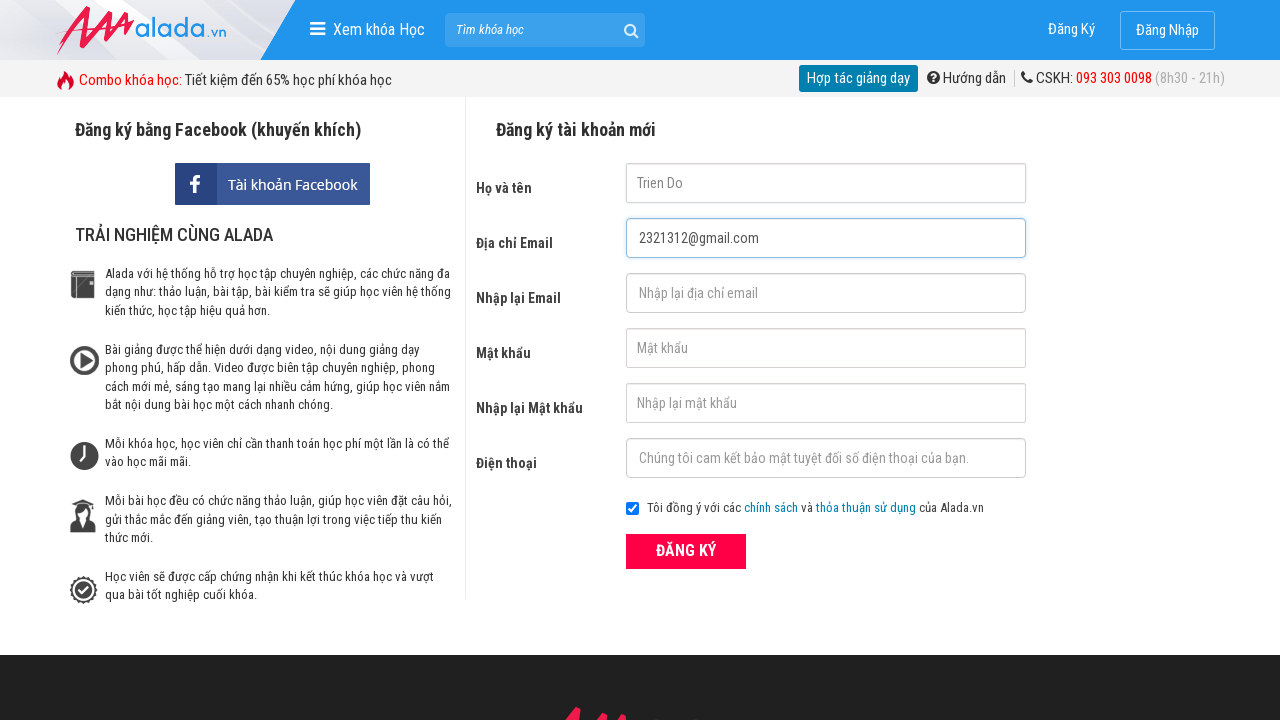

Filled confirm email field with '2321312@gmail.com' on input[name='txtCEmail']
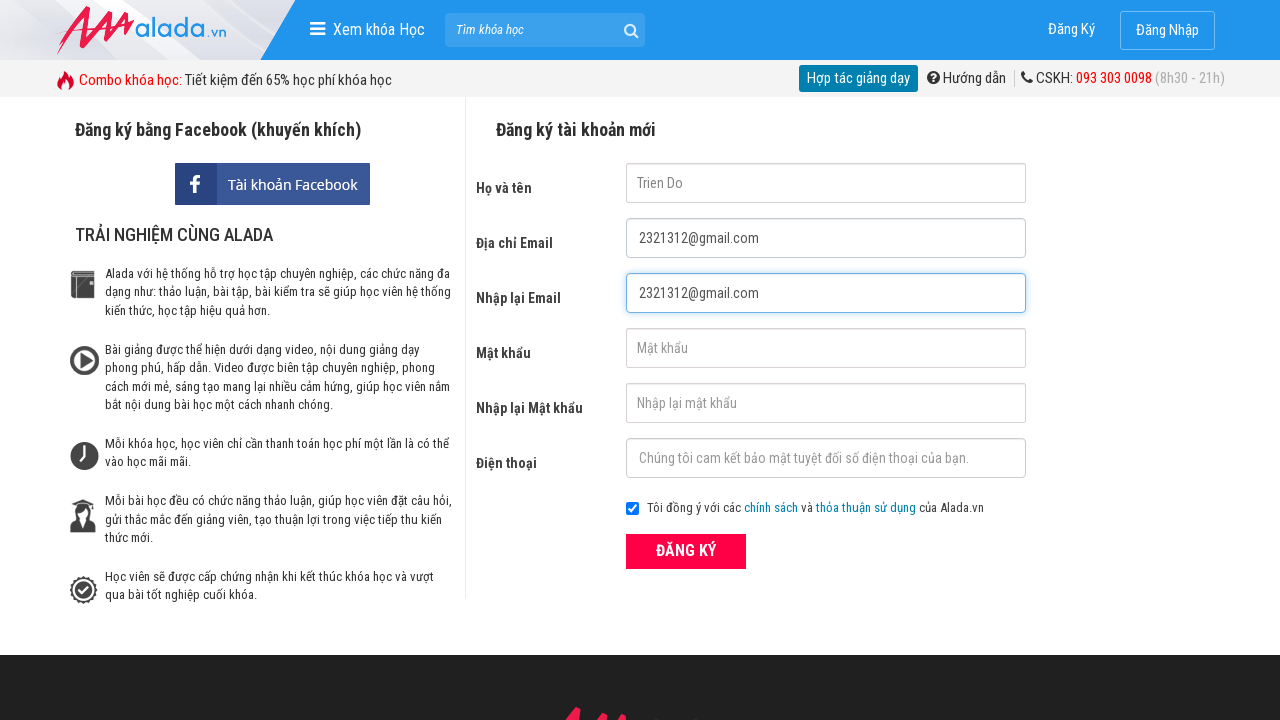

Filled password field with '1234' (less than 6 characters) on input[name='txtPassword']
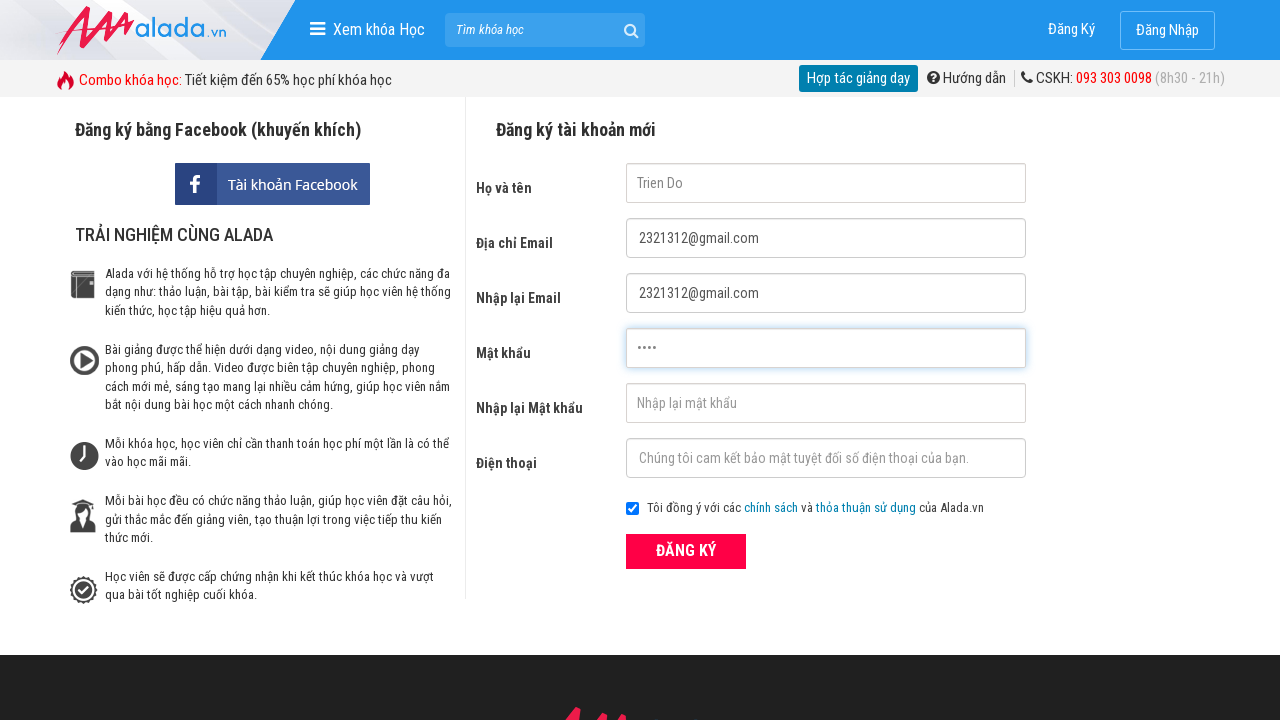

Filled confirm password field with '1234' (less than 6 characters) on input[name='txtCPassword']
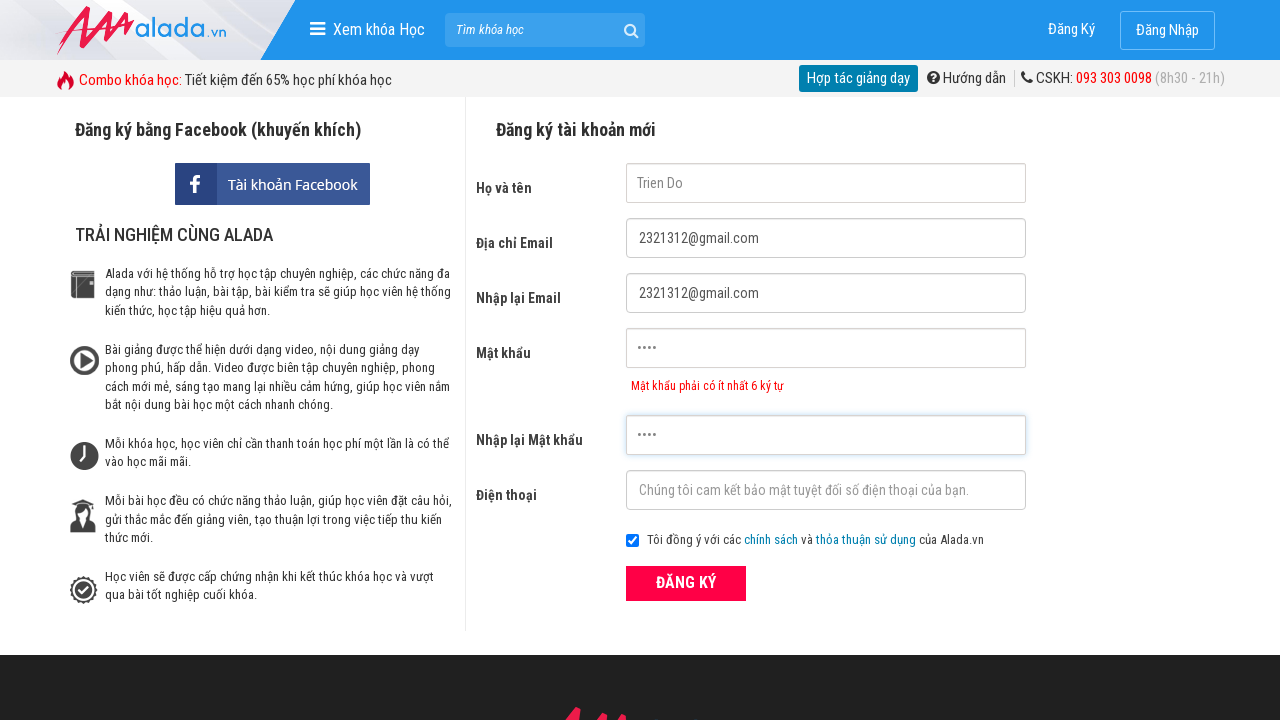

Filled phone field with '0902955998' on input[name='txtPhone']
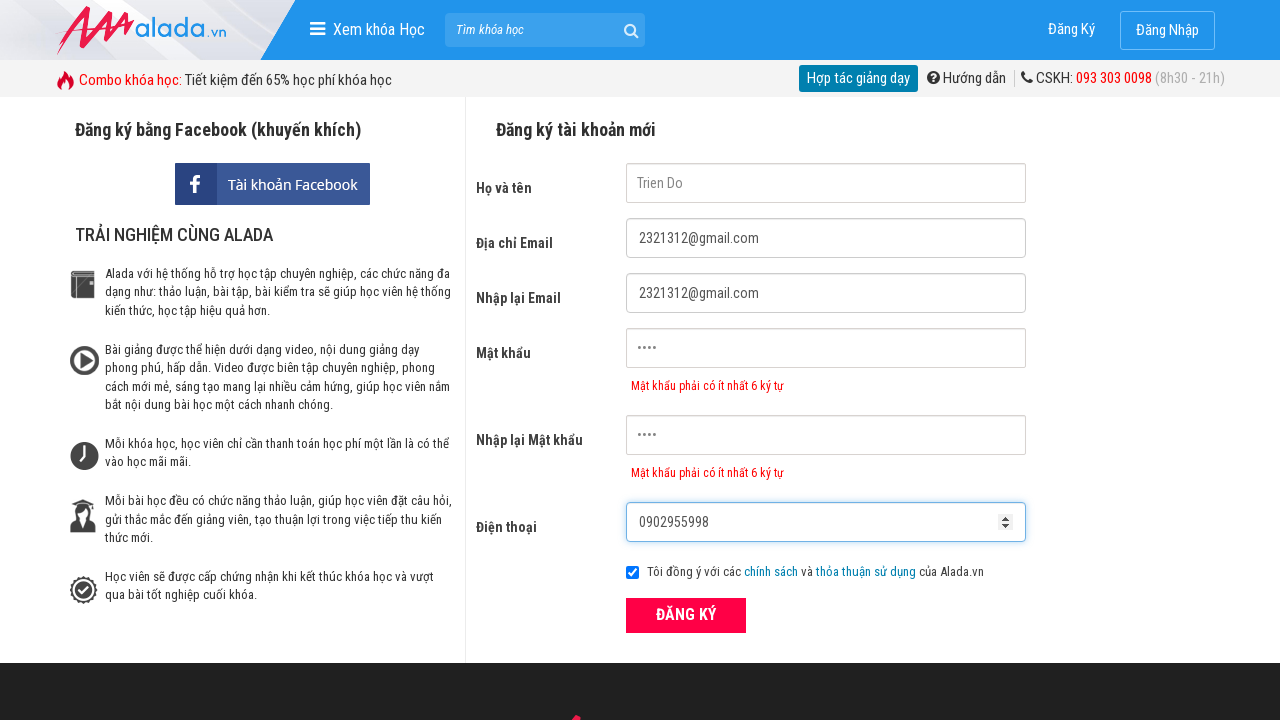

Clicked submit button to register at (686, 615) on button[type='submit']
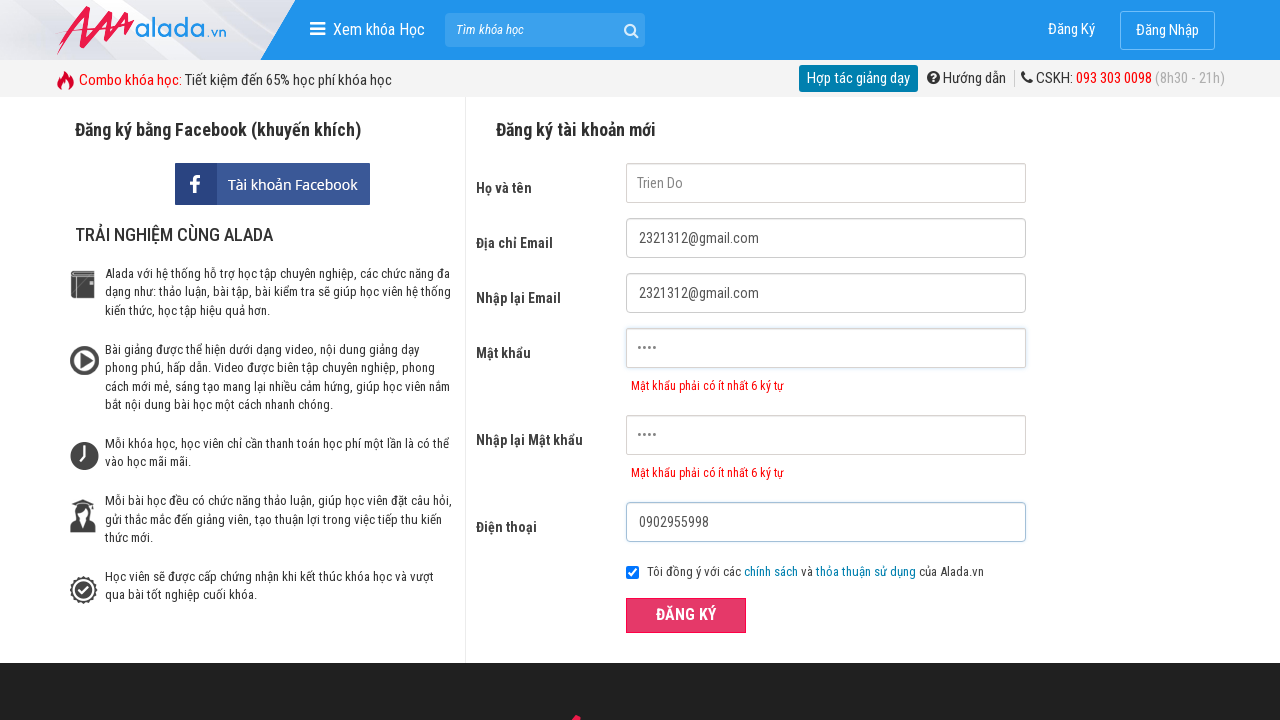

Password error message appeared
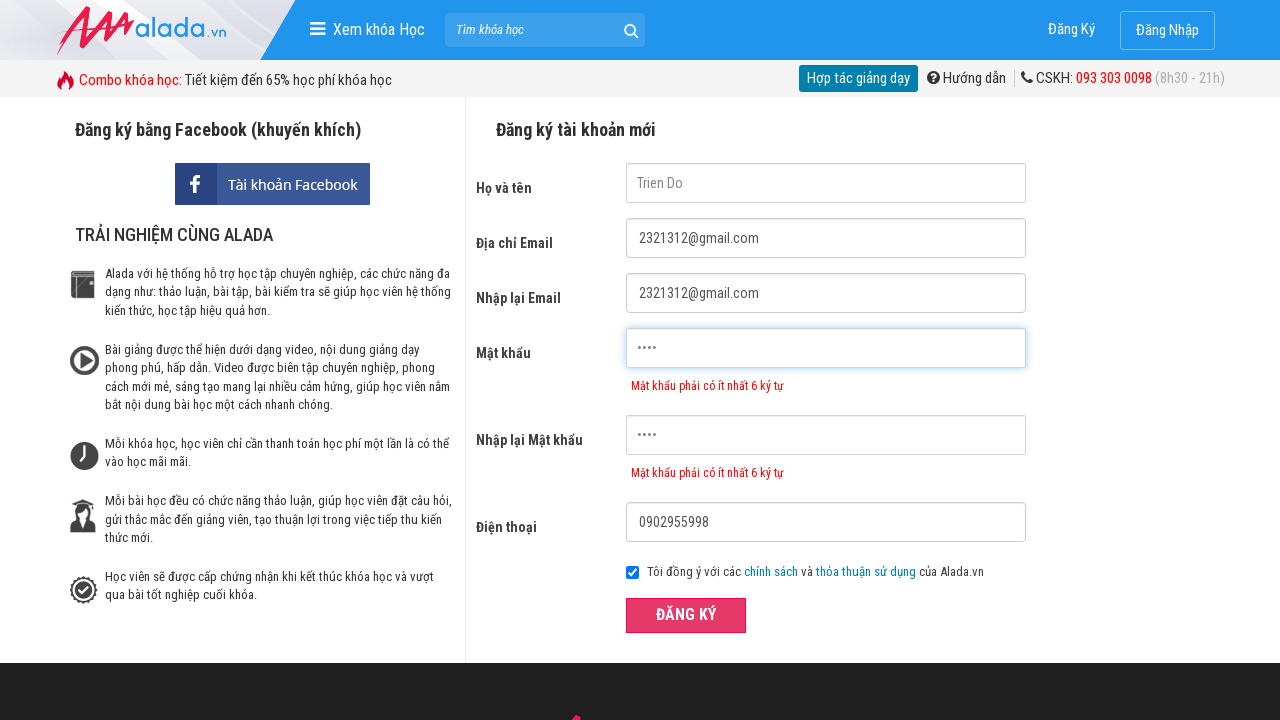

Verified password error message: 'Mật khẩu phải có ít nhất 6 ký tự'
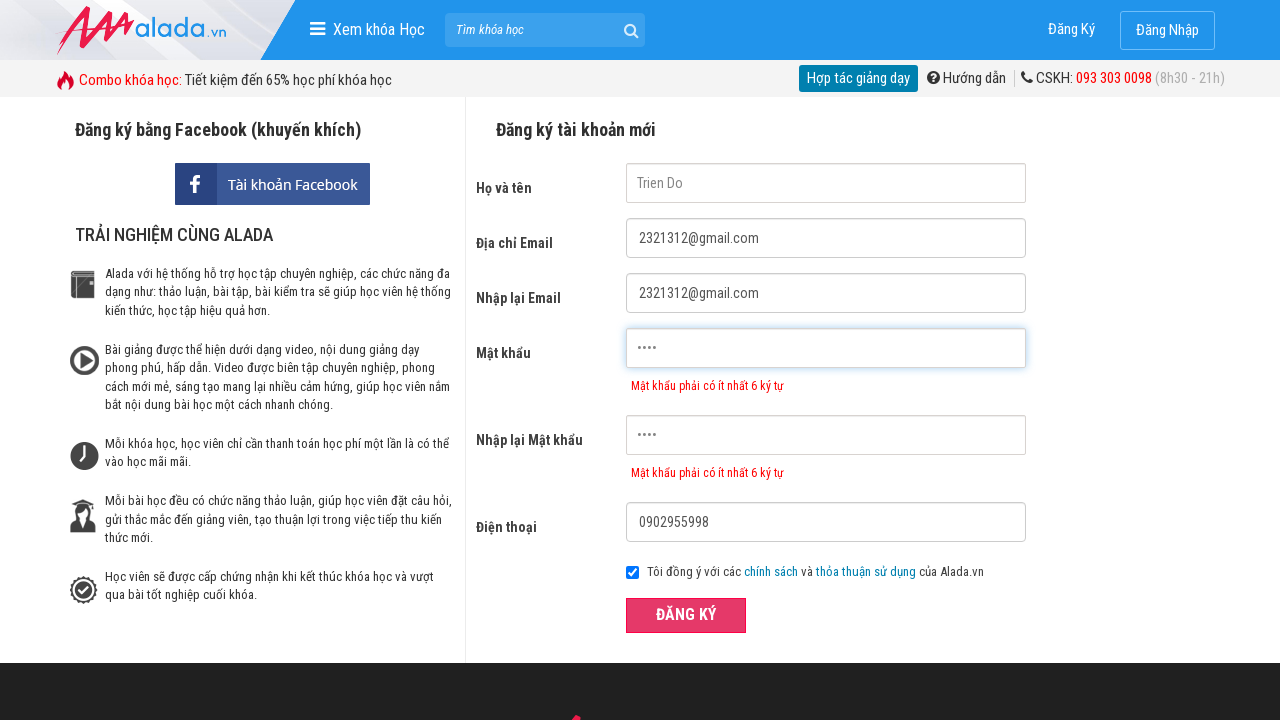

Verified confirm password error message: 'Mật khẩu phải có ít nhất 6 ký tự'
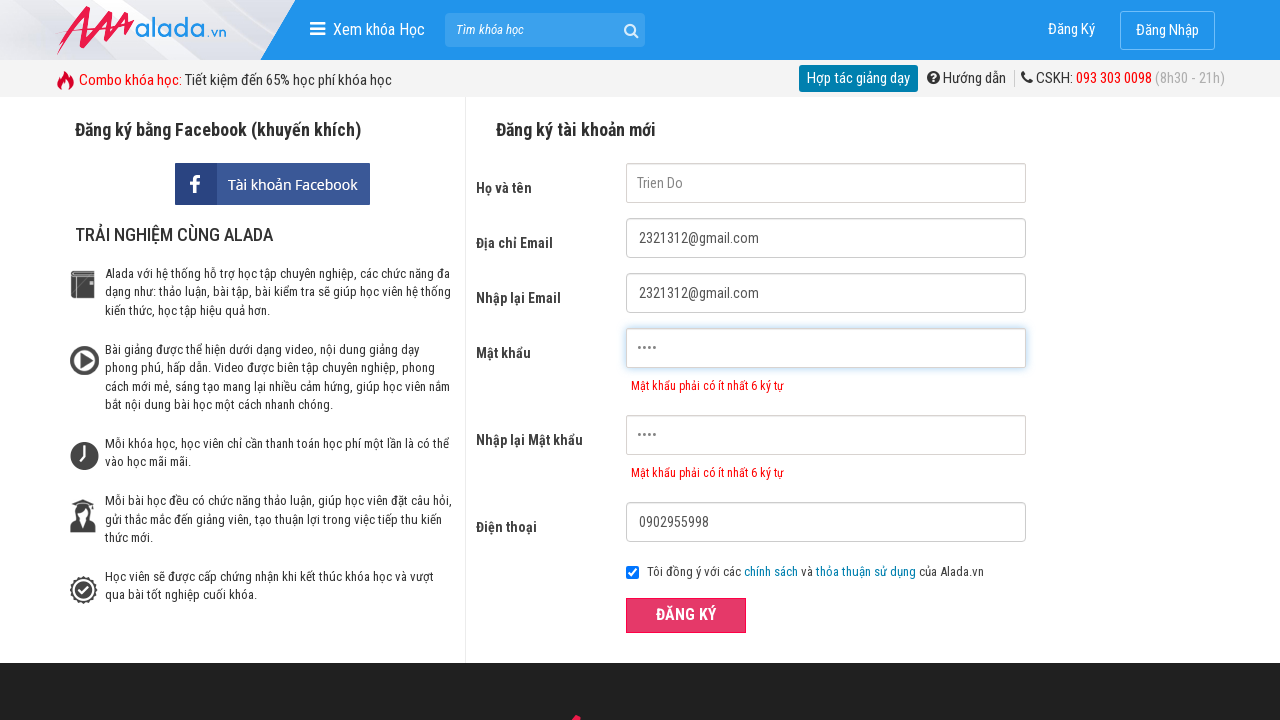

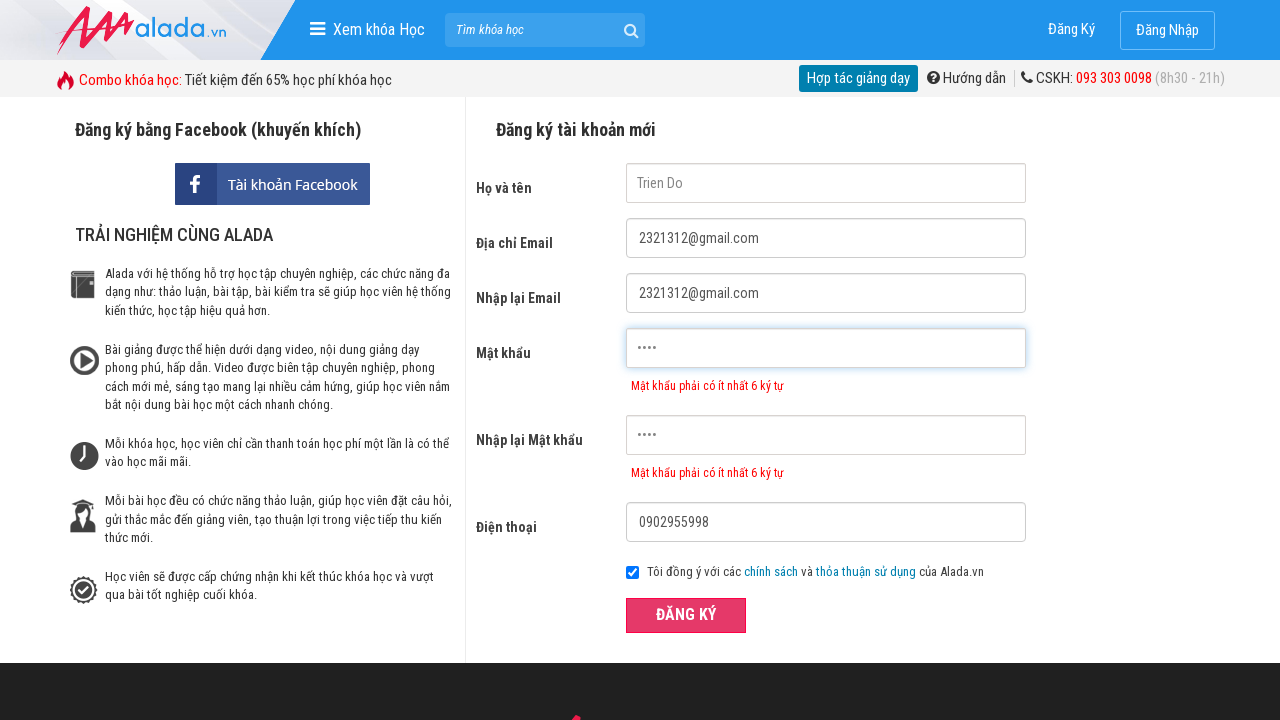